Navigates to Rahul Shetty Academy website and verifies the page loads by checking the title and URL are accessible.

Starting URL: https://rahulshettyacademy.com/

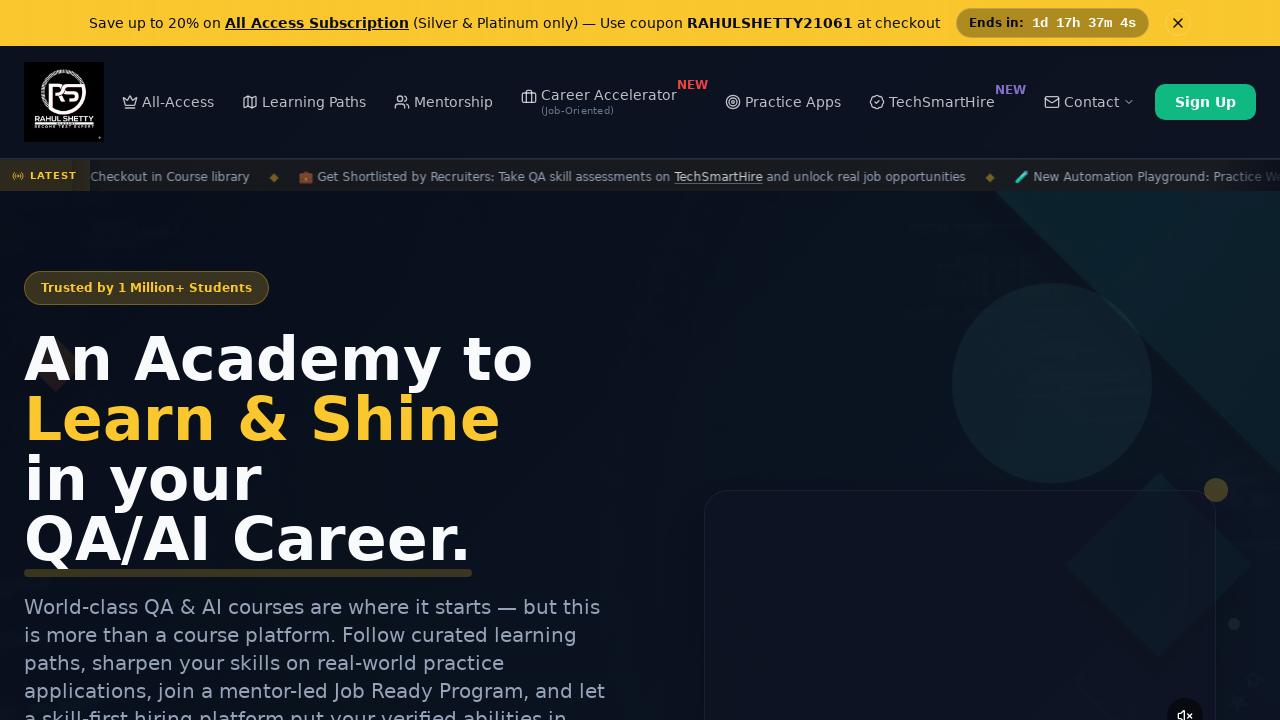

Page loaded and DOM content rendered
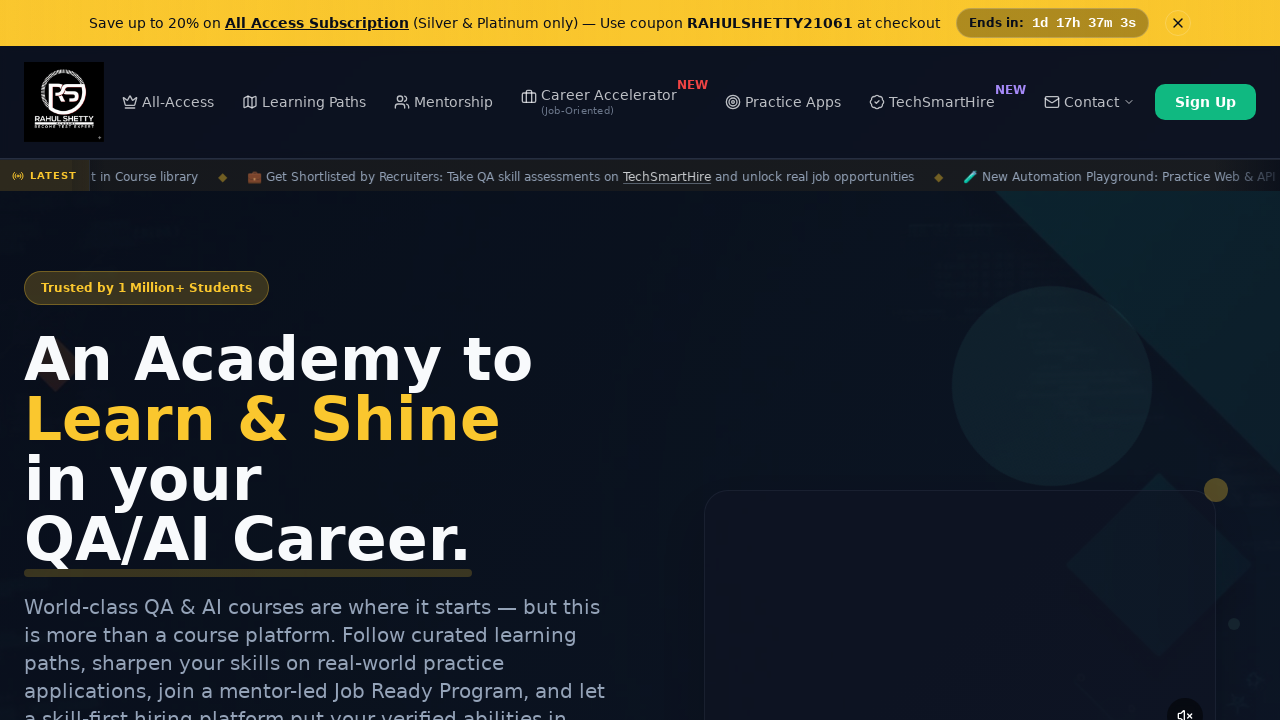

Retrieved page title: Rahul Shetty Academy | QA Automation, Playwright, AI Testing & Online Training
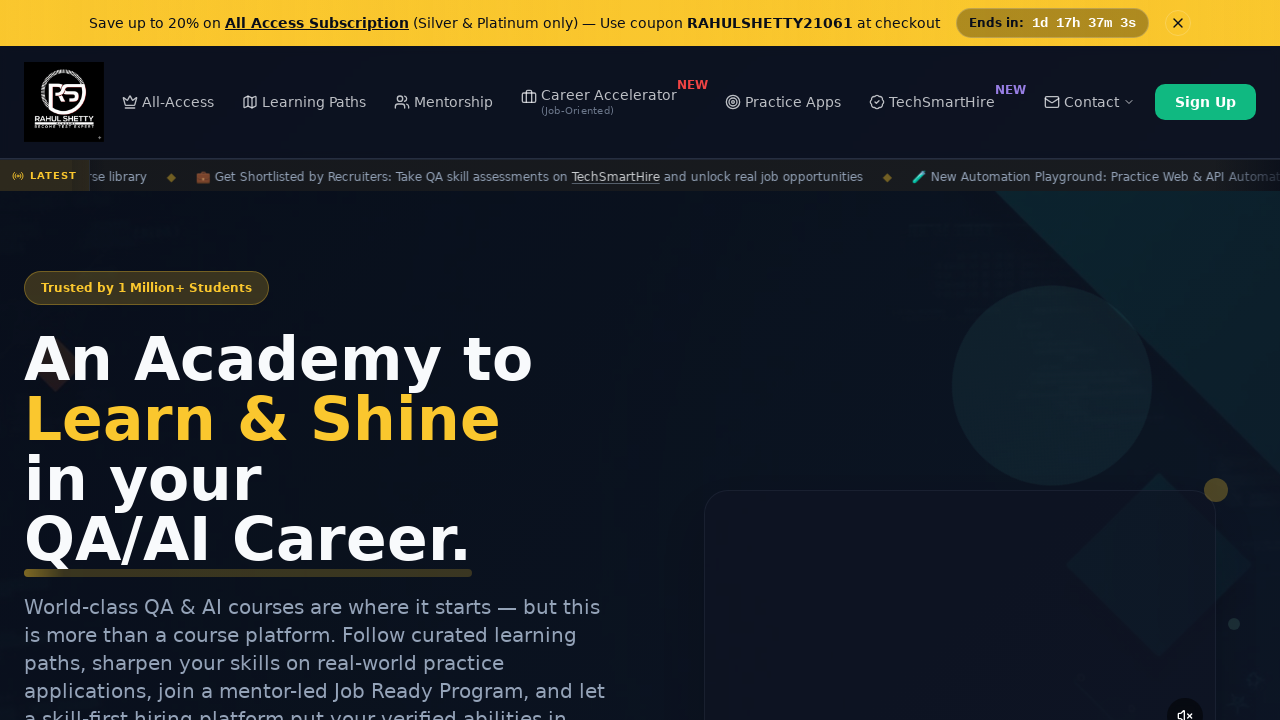

Retrieved current URL: https://rahulshettyacademy.com/
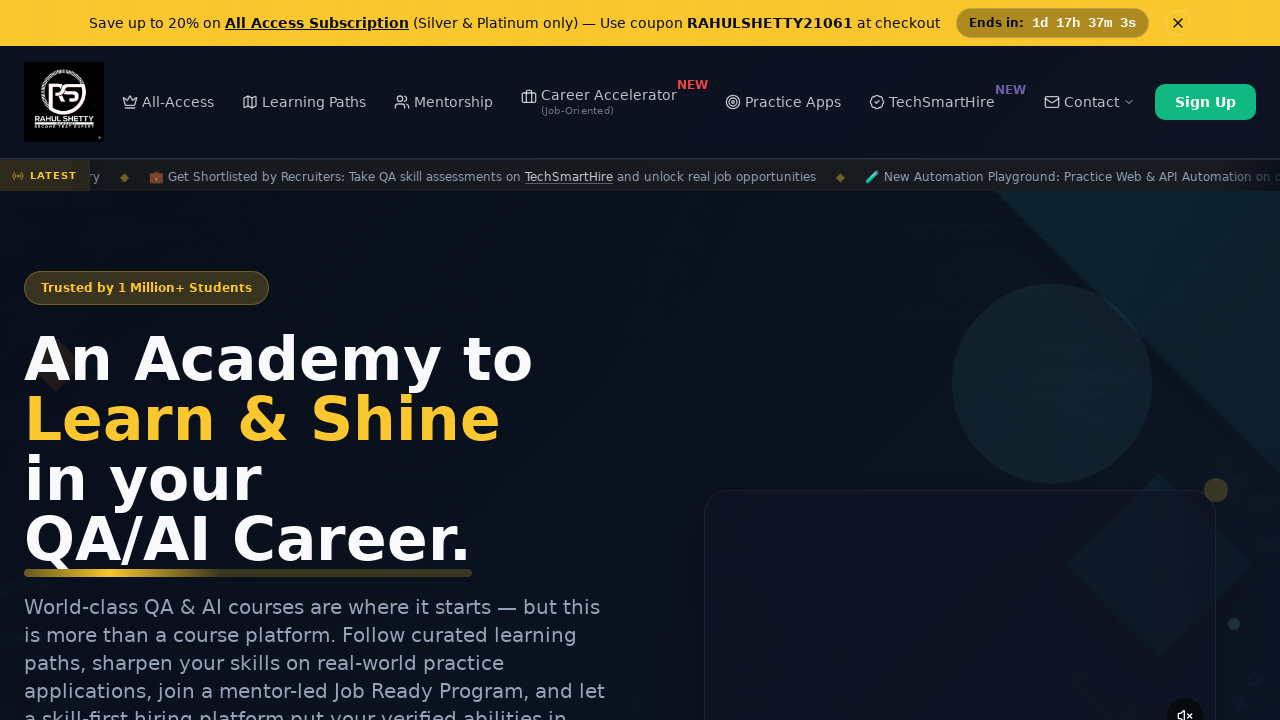

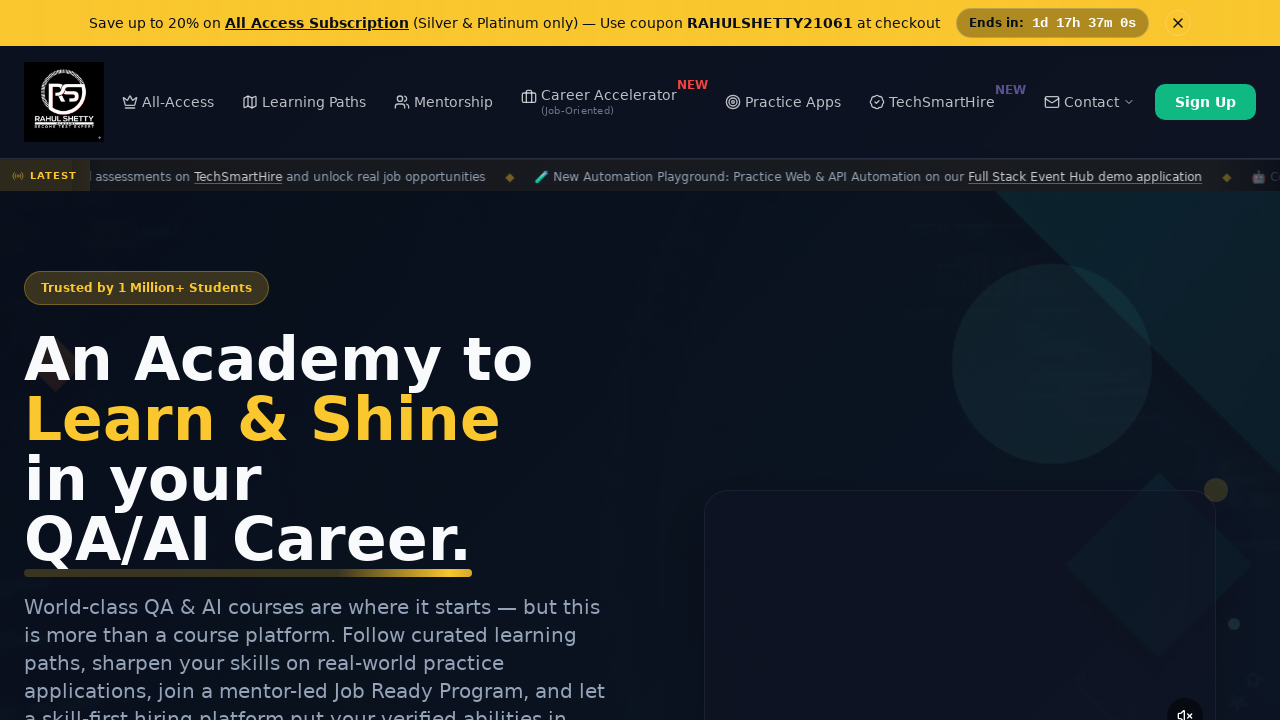